Tests frame handling by switching to a frame and filling a text input field with a name

Starting URL: https://ui.vision/demo/webtest/frames/

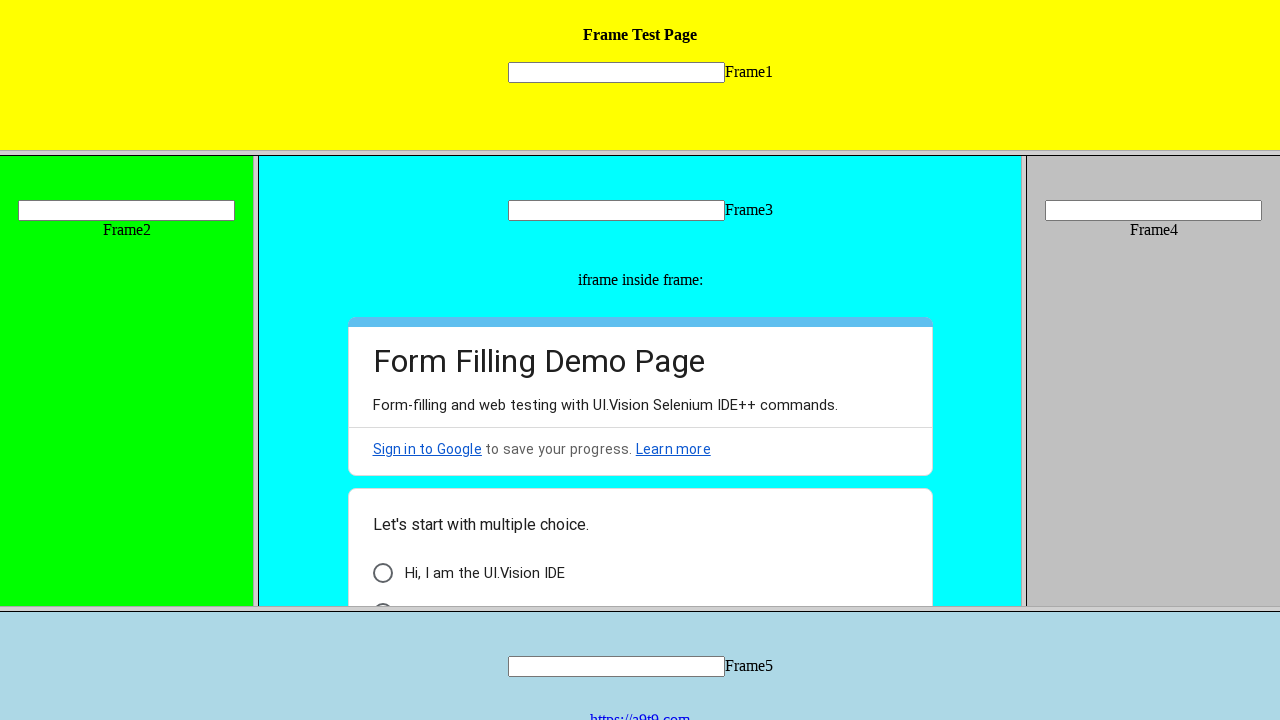

Located frame with src='frame_1.html'
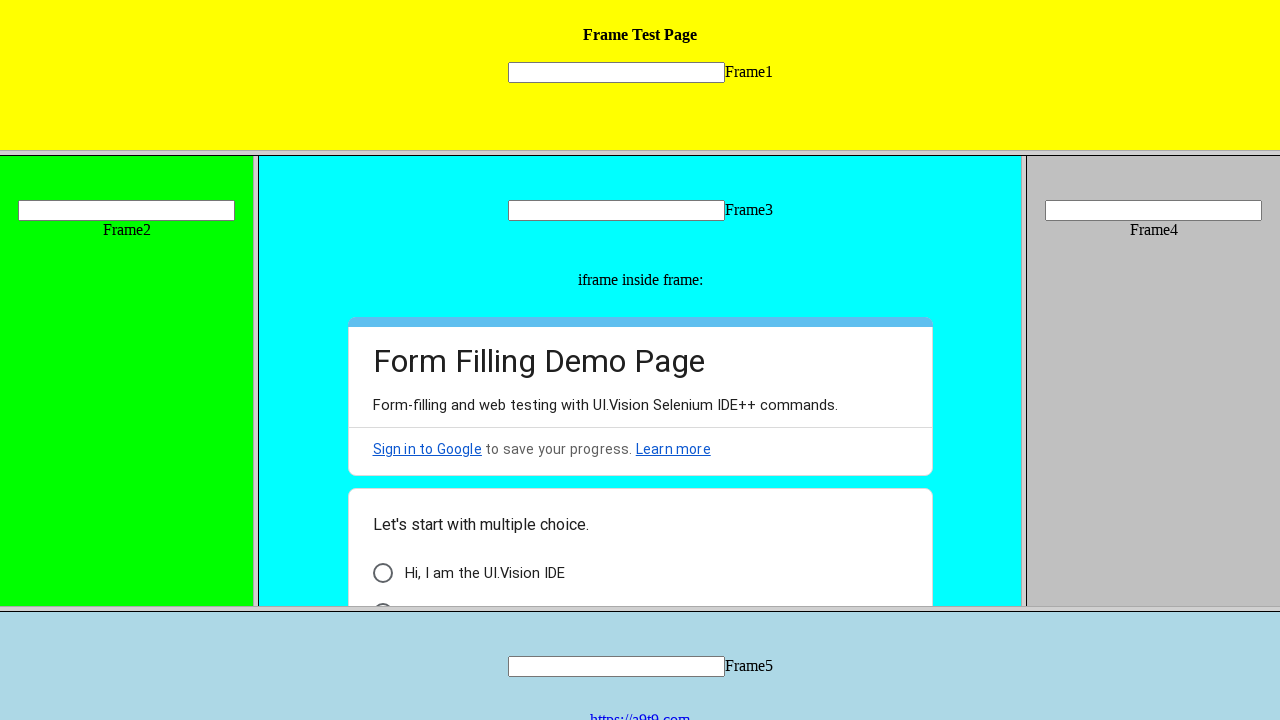

Filled text input field 'mytext1' with 'Marcus' in the frame on frame[src='frame_1.html'] >> internal:control=enter-frame >> input[name='mytext1
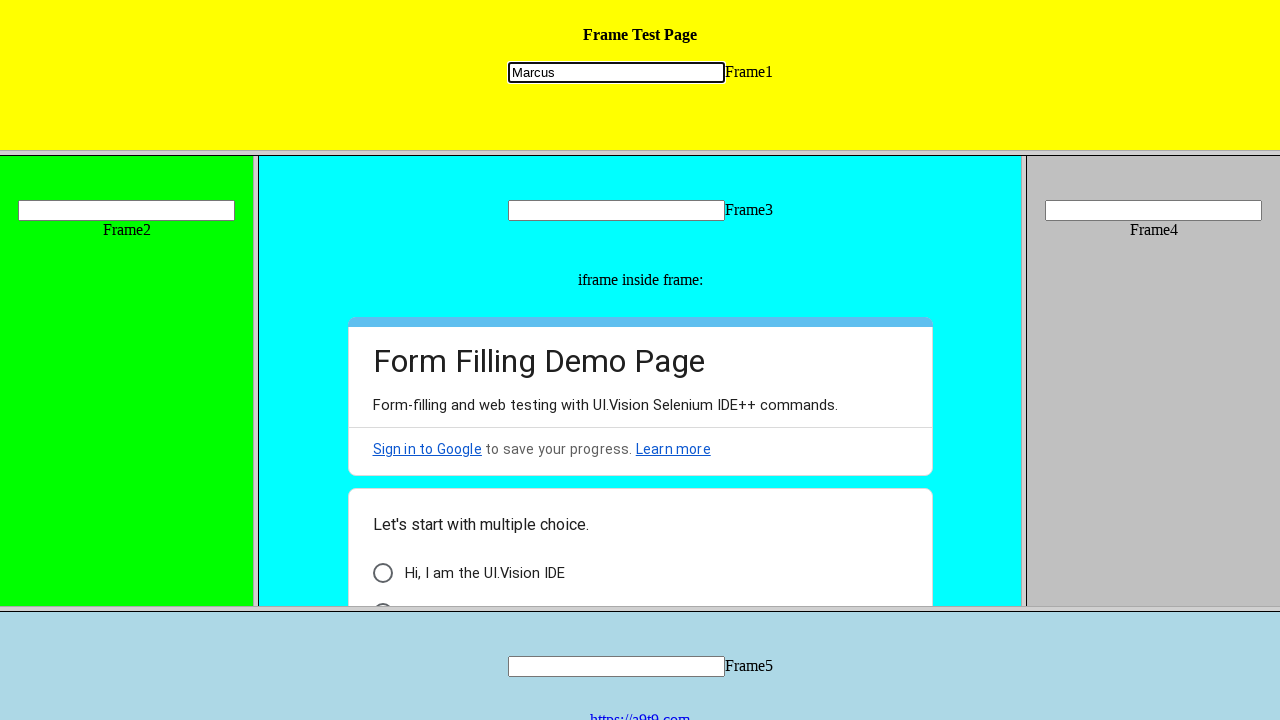

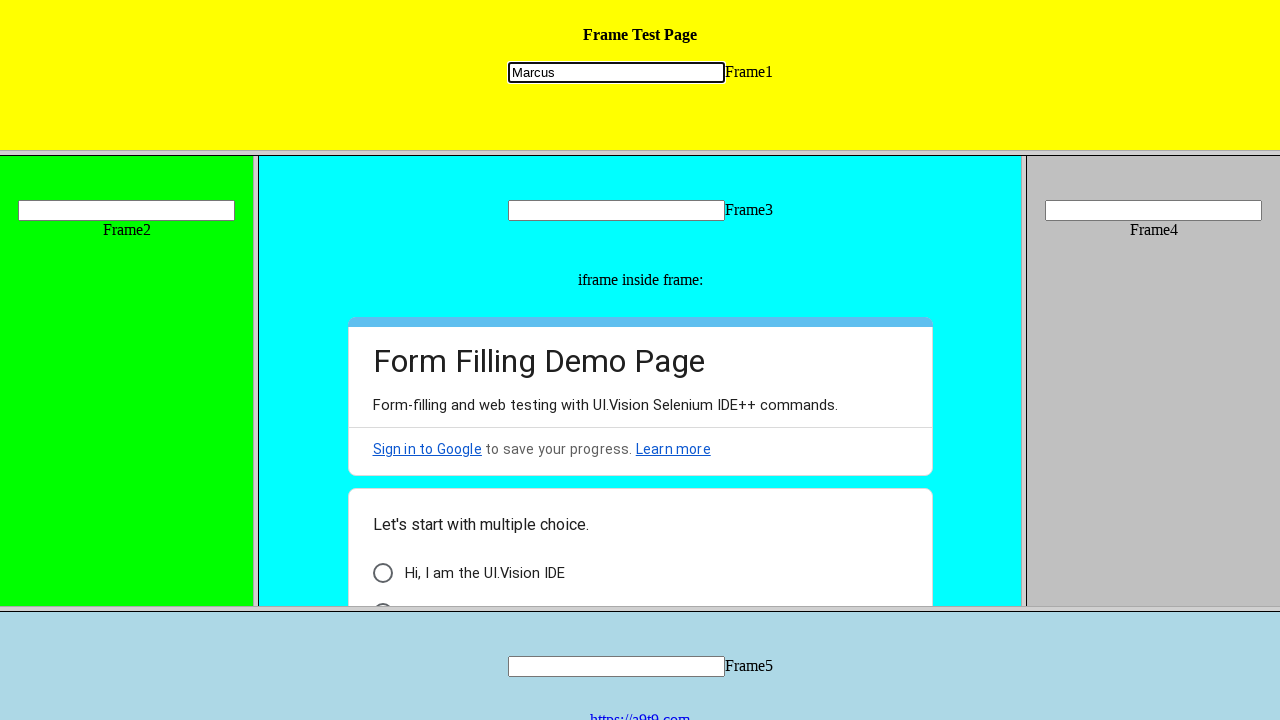